Tests the first checkbox by clicking it and verifying it becomes selected

Starting URL: http://the-internet.herokuapp.com/checkboxes

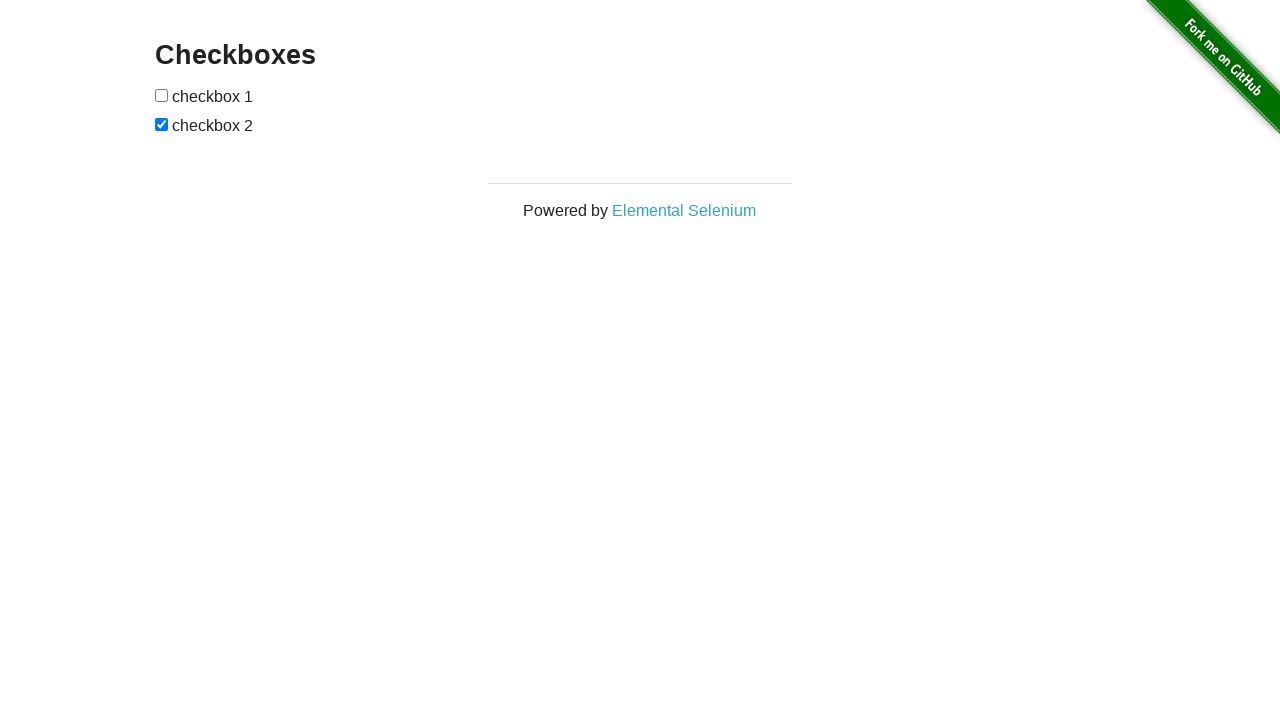

Clicked the first checkbox at (162, 95) on #checkboxes input[type=checkbox]:first-of-type
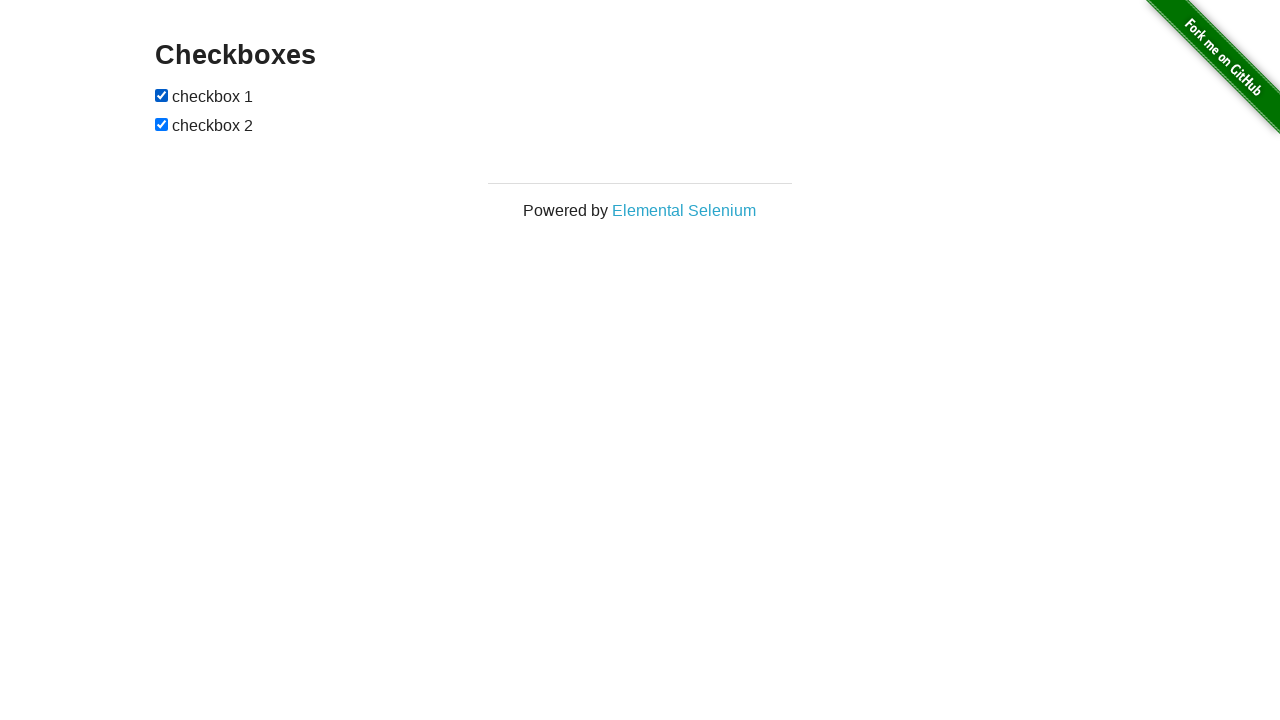

Verified that the first checkbox is now selected
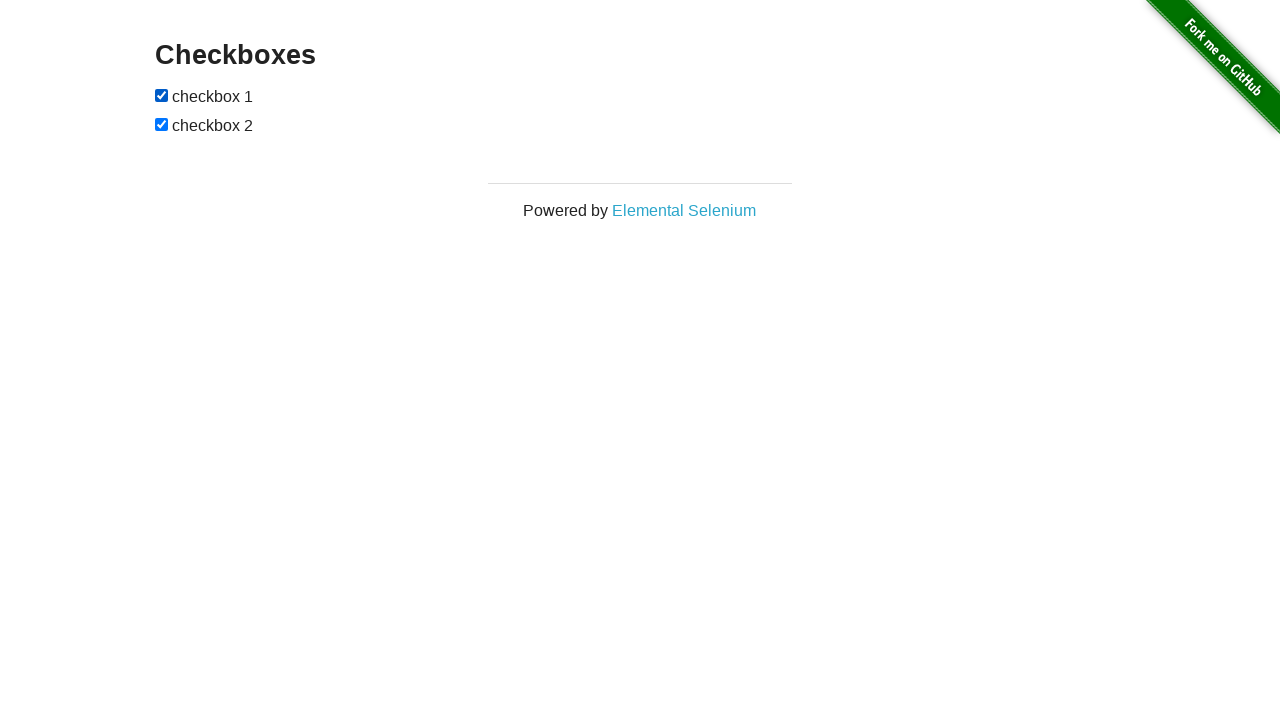

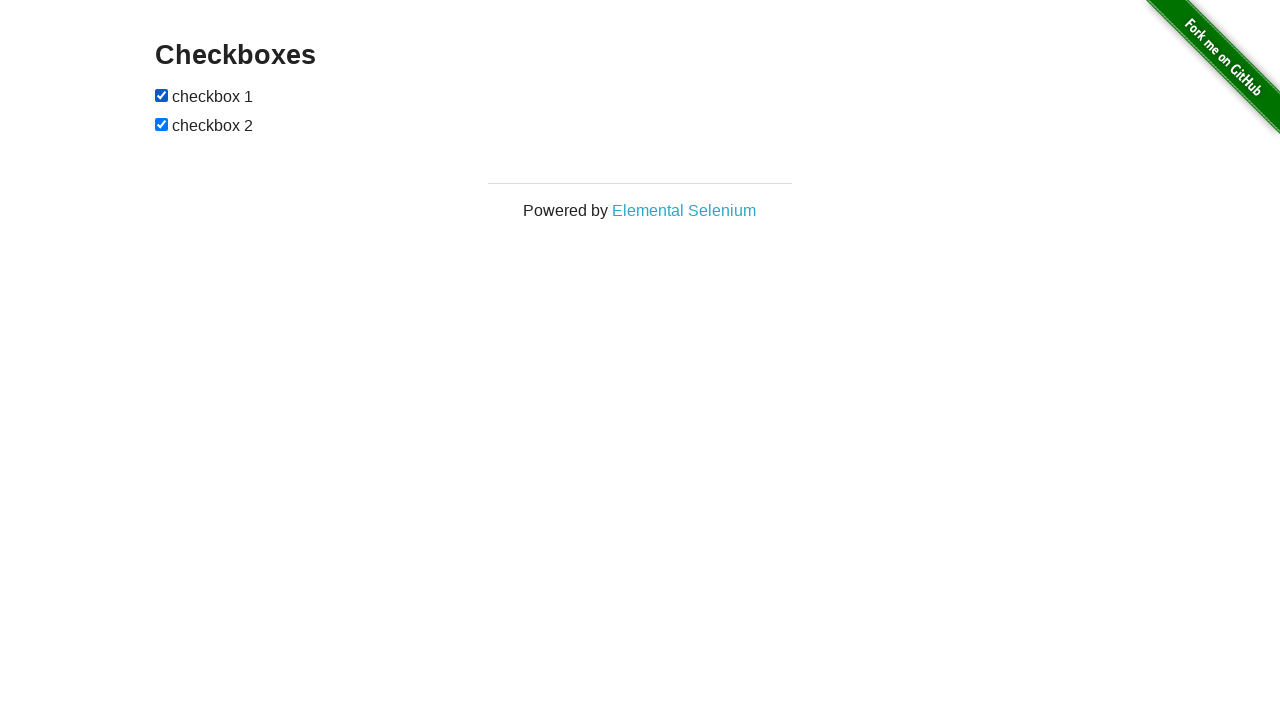